Tests double-click using locators on a checkbox

Starting URL: https://the-internet.herokuapp.com/checkboxes

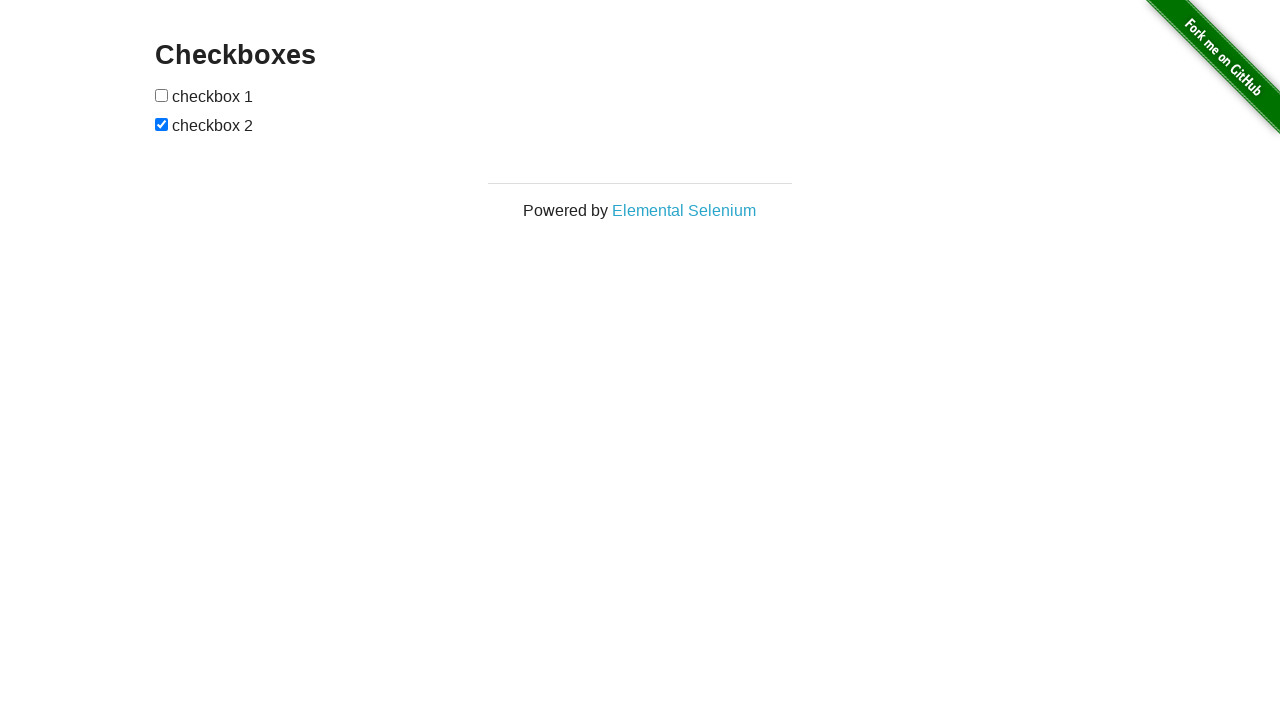

Waited for page to load (networkidle)
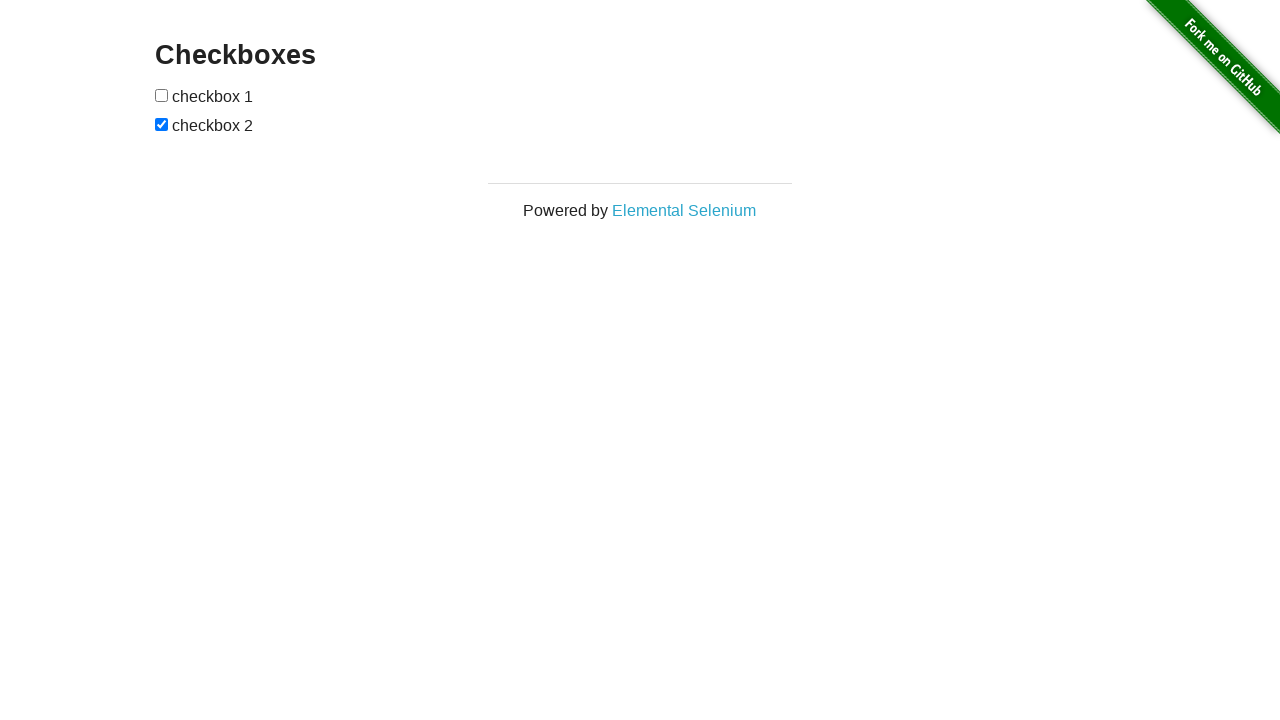

Verified second checkbox is checked before double-click
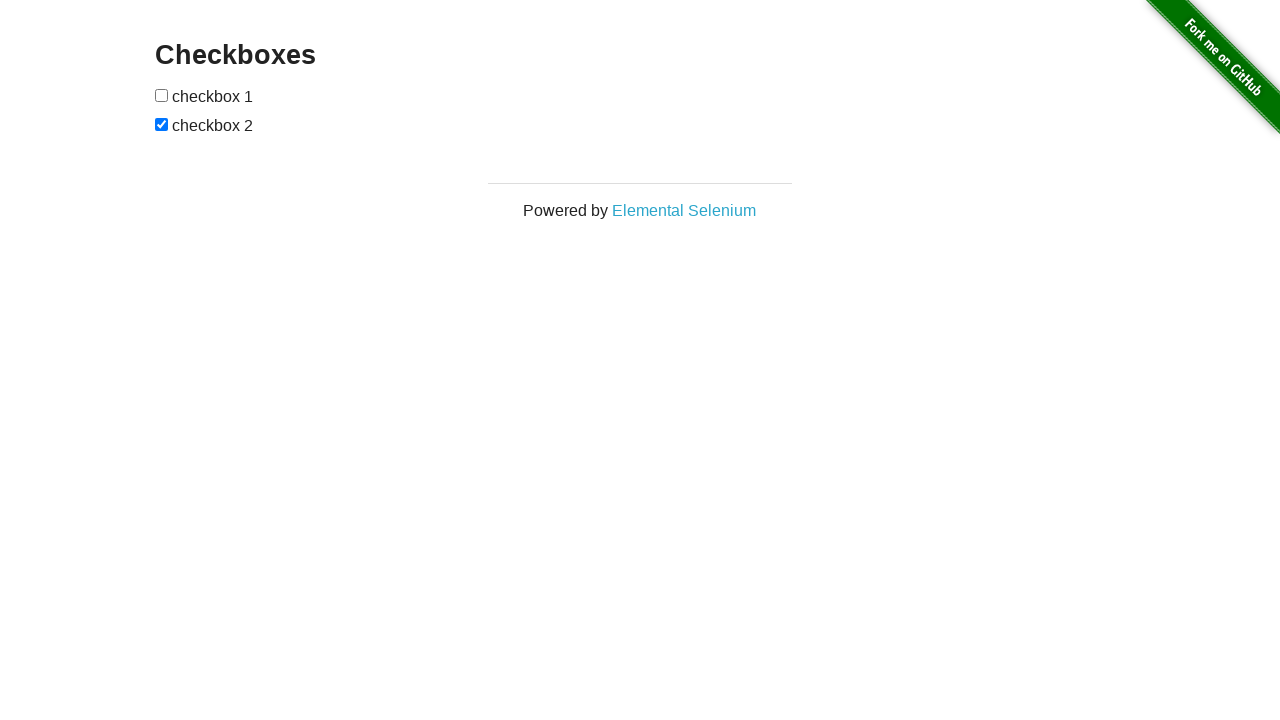

Double-clicked the second checkbox at (162, 124) on xpath=//input[2]
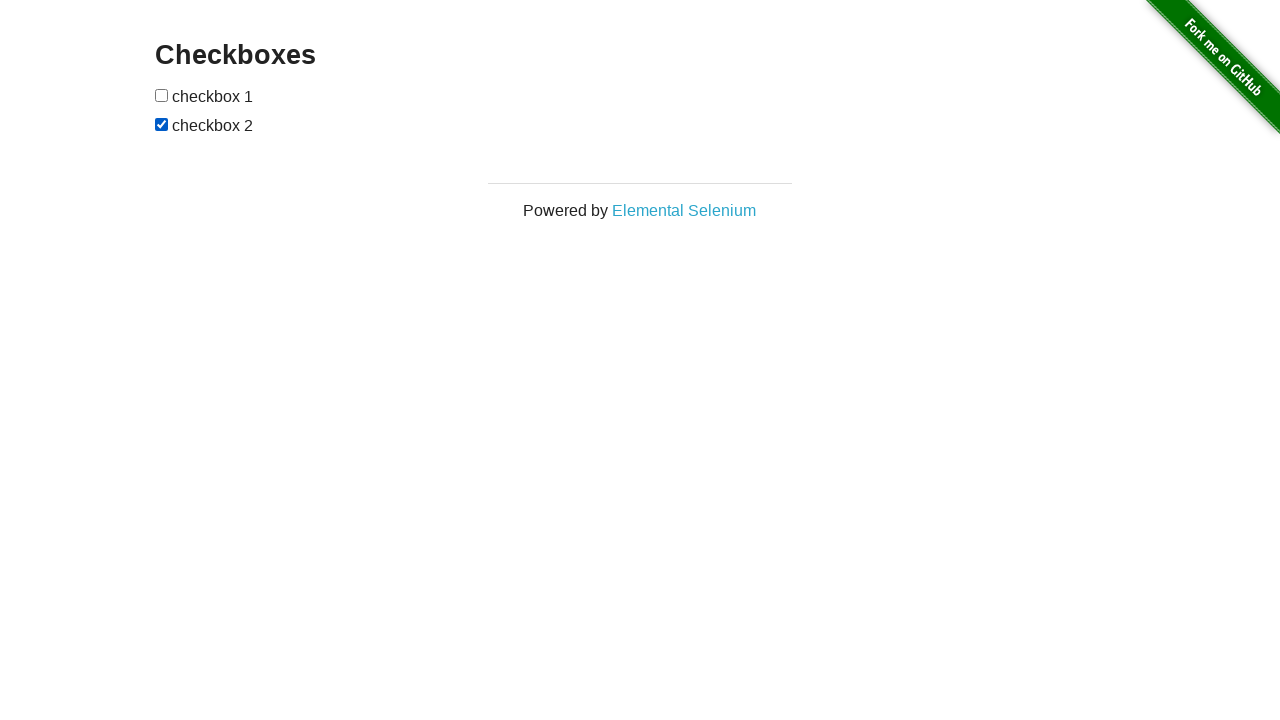

Verified second checkbox remains checked after double-click
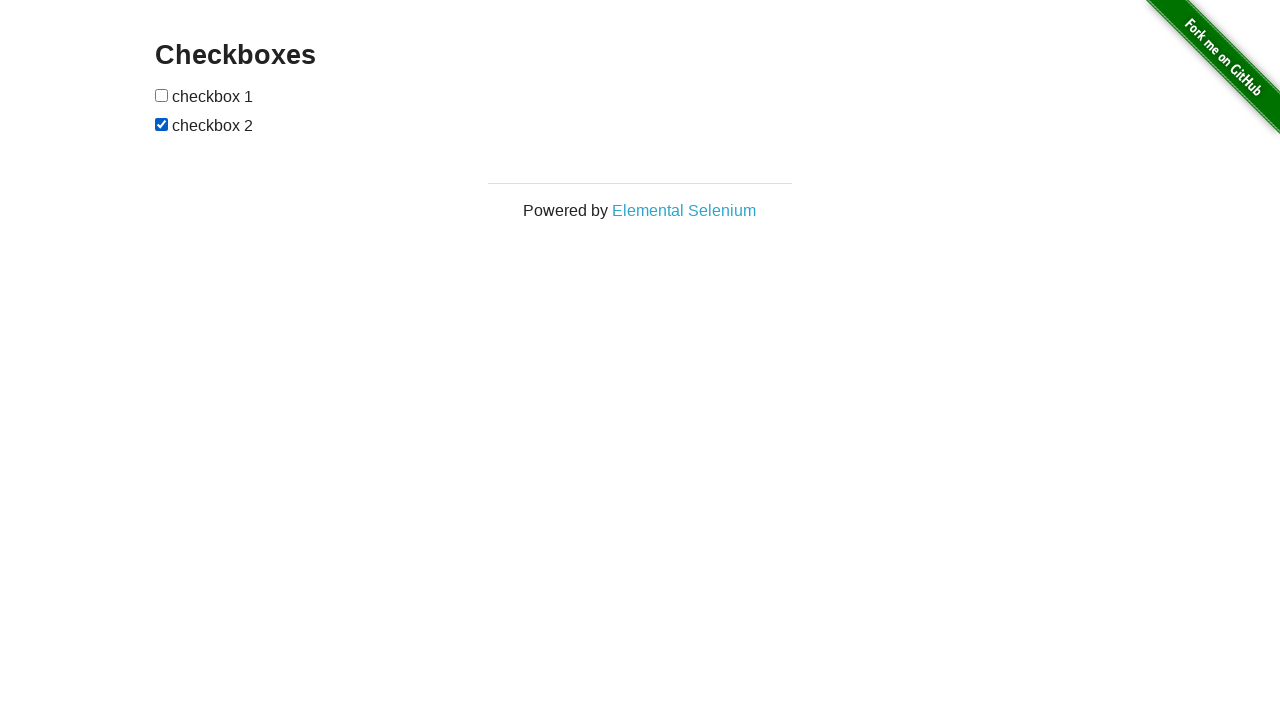

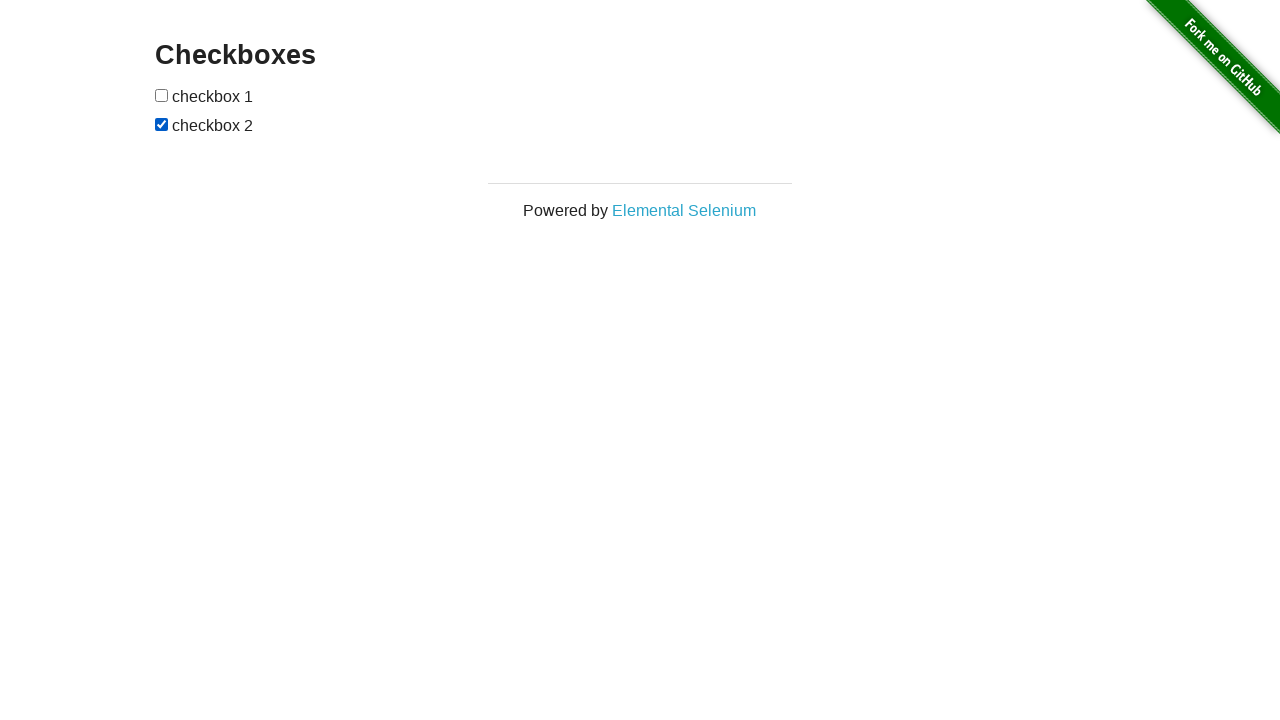